Tests mouse hover functionality by moving the mouse over a specific element

Starting URL: https://dgotlieb.github.io/Actions

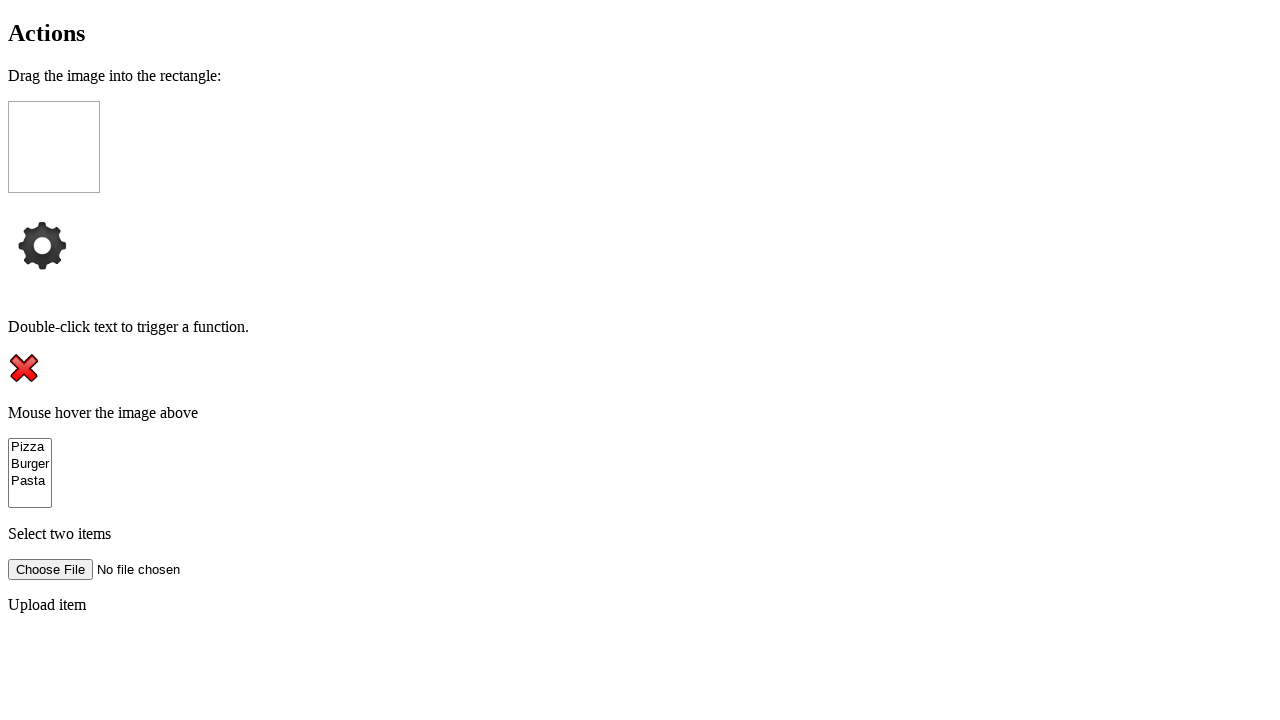

Hovered mouse over close element at (24, 368) on #close
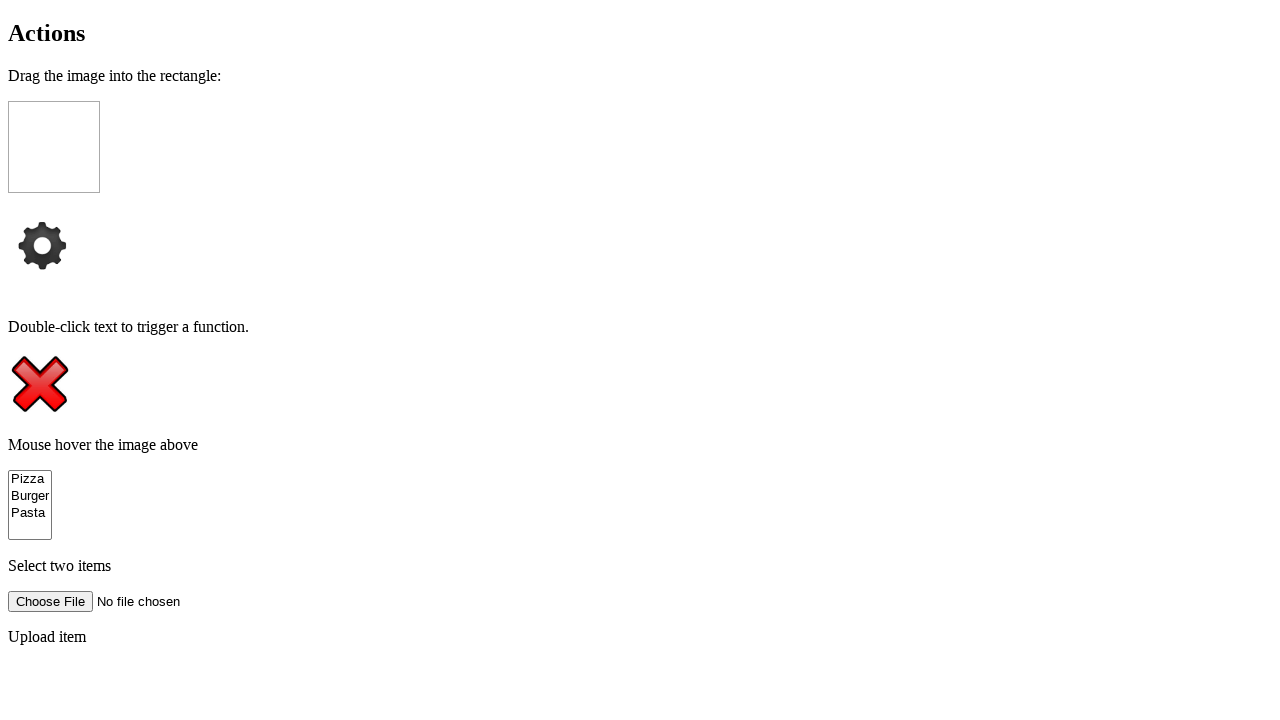

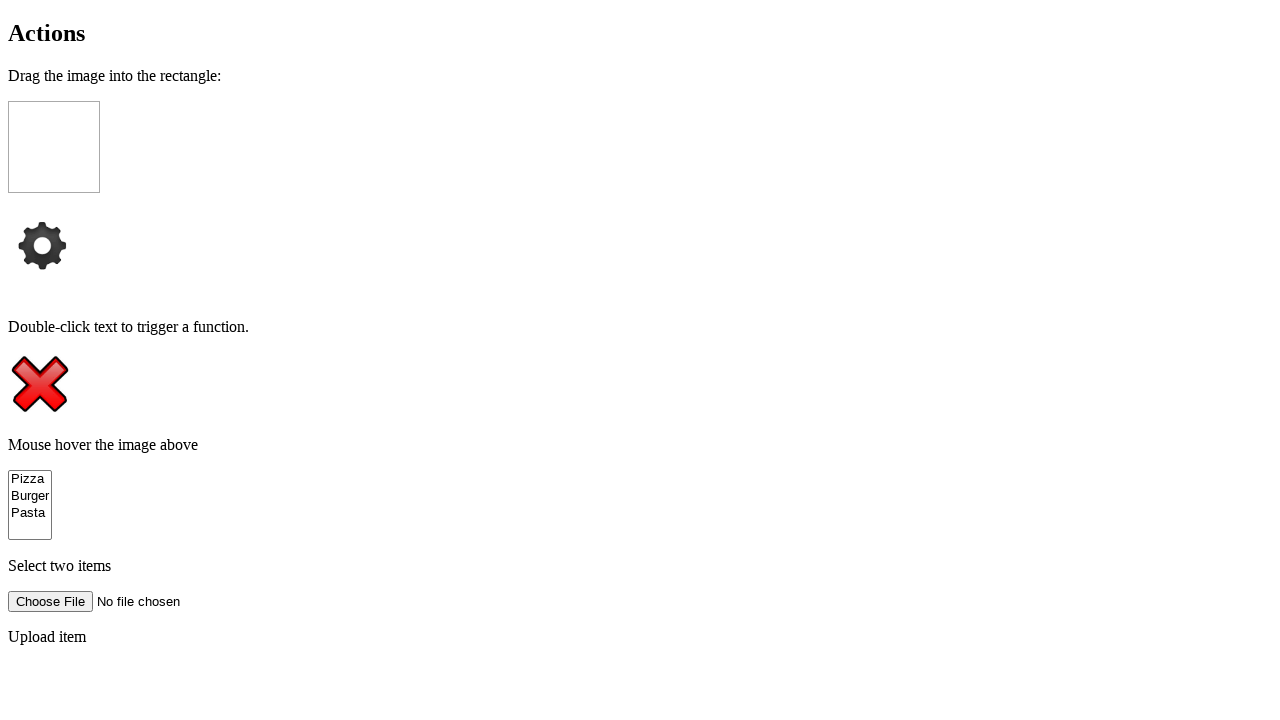